Navigates to GeeksforGeeks homepage and locates the Courses link element to verify its presence

Starting URL: https://www.geeksforgeeks.org/

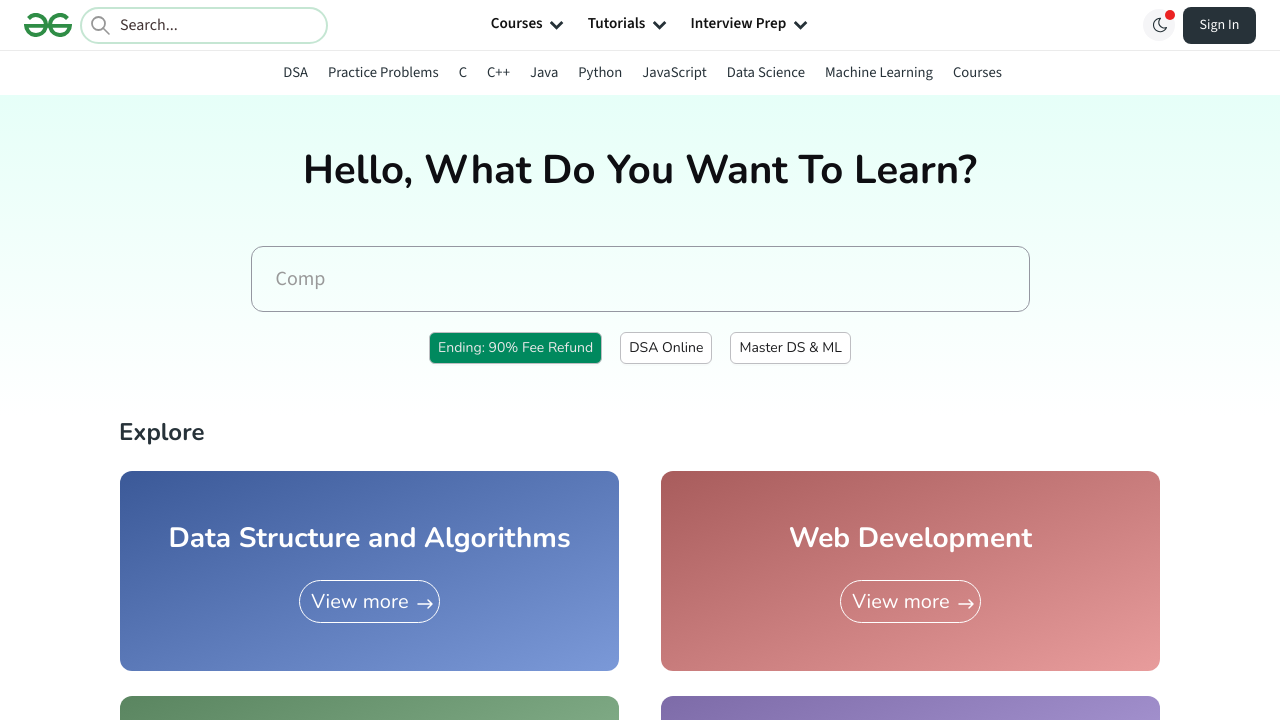

Waited for Courses link selector to be present on page
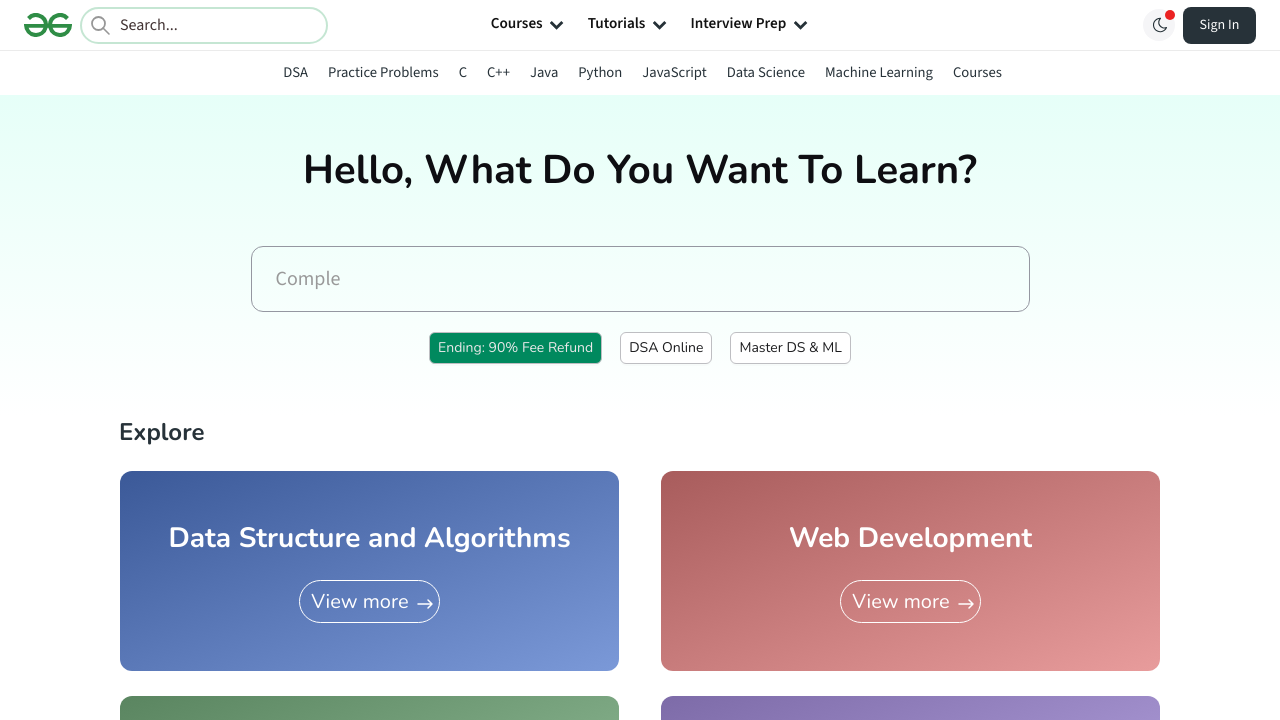

Located Courses link element using locator
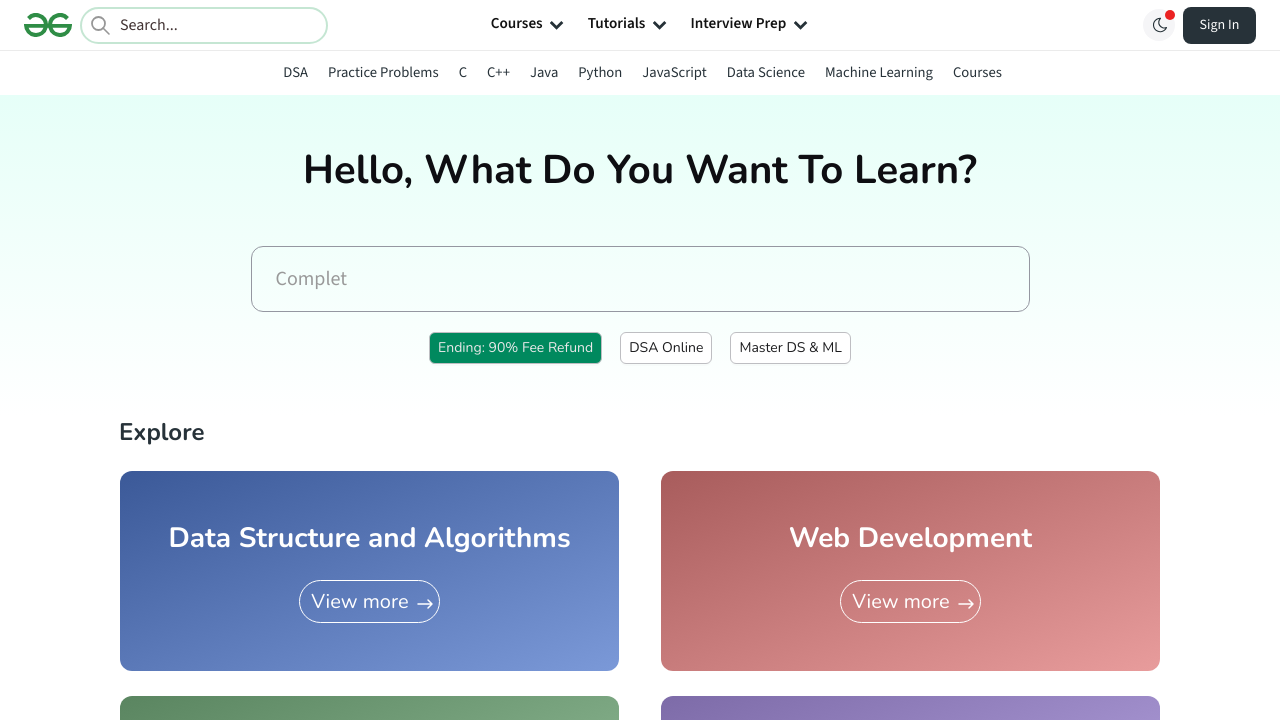

Verified Courses link is visible on the page
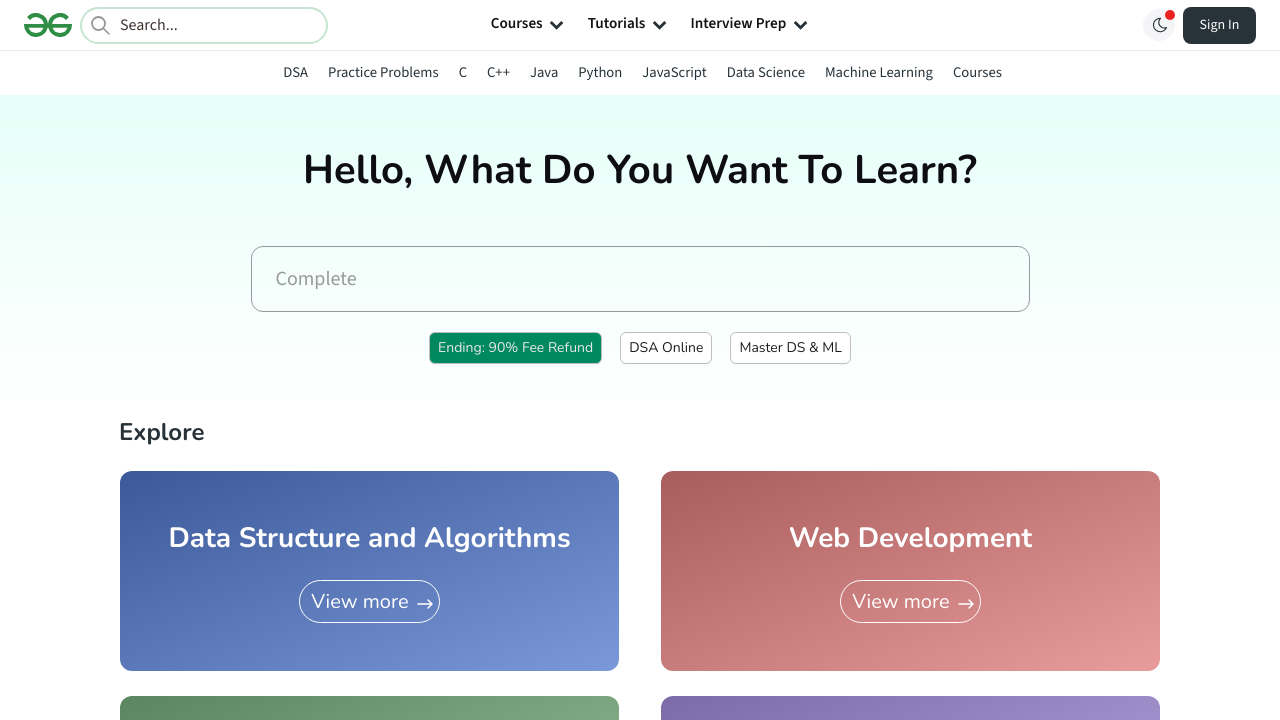

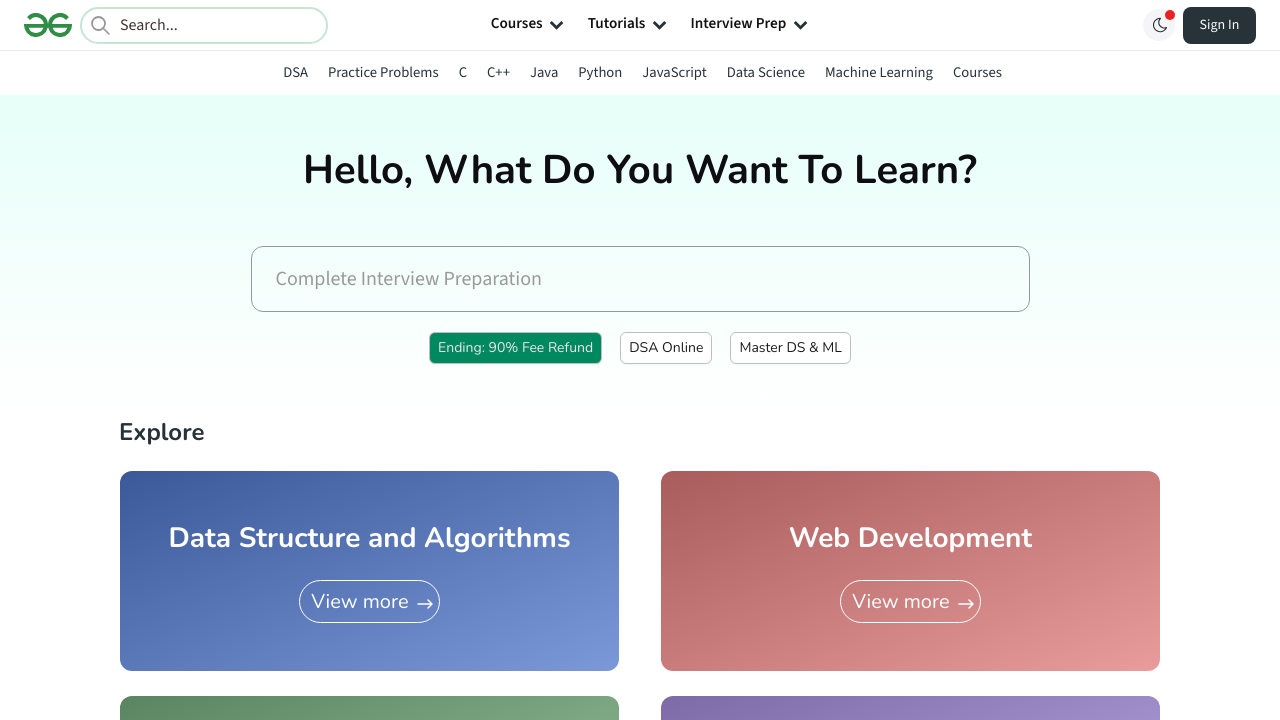